Tests Shadow DOM element access by navigating to a shadow DOM example page, locating a shadow host element, and accessing content within the shadow root.

Starting URL: http://watir.com/examples/shadow_dom.html

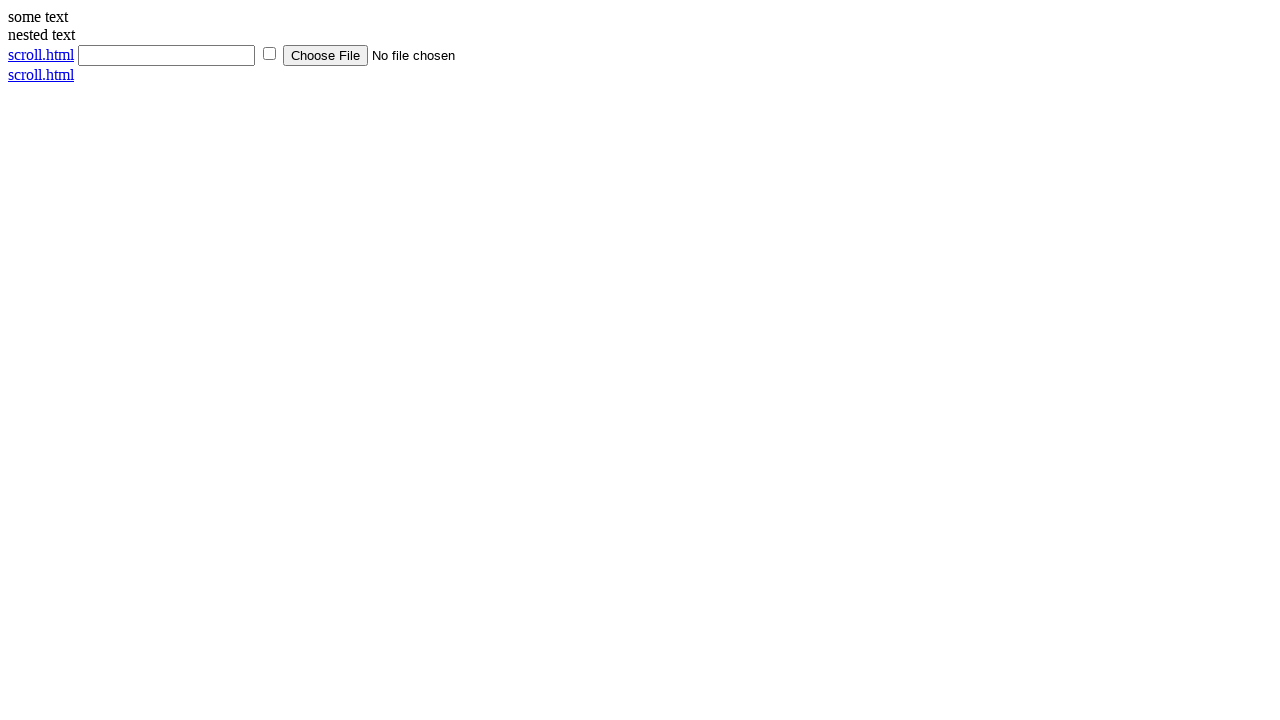

Navigated to shadow DOM example page
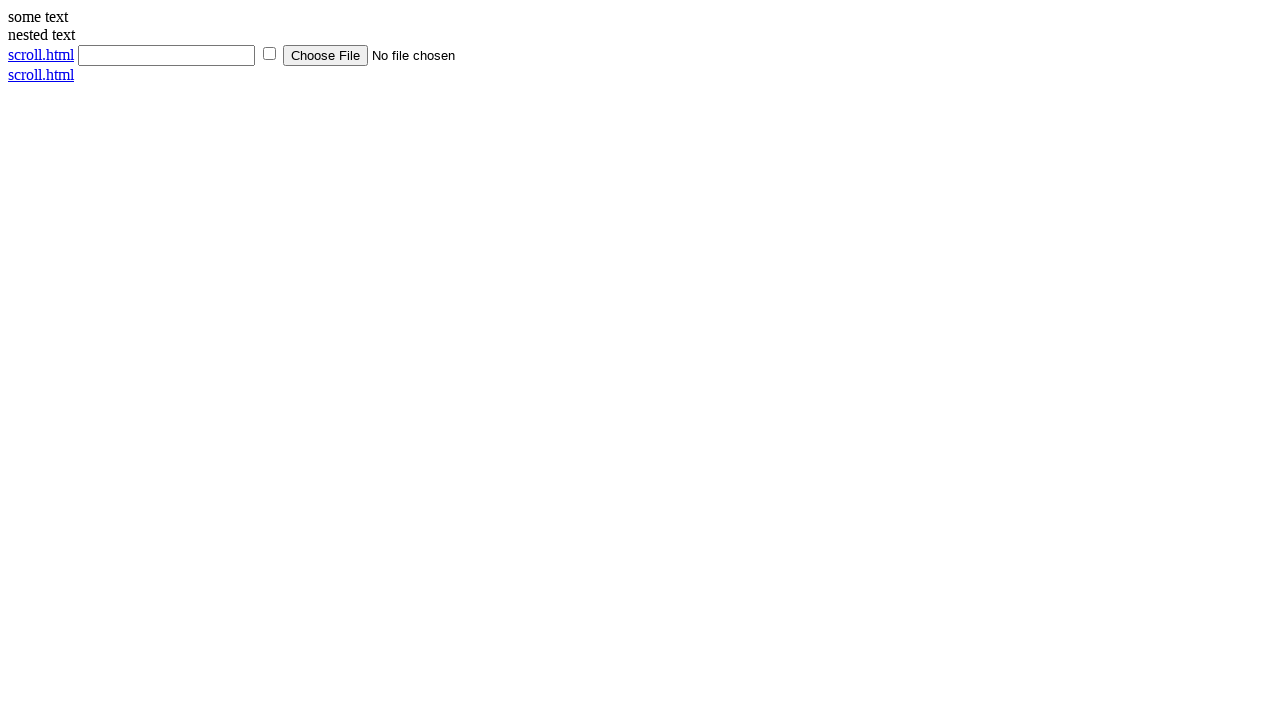

Shadow host element is present
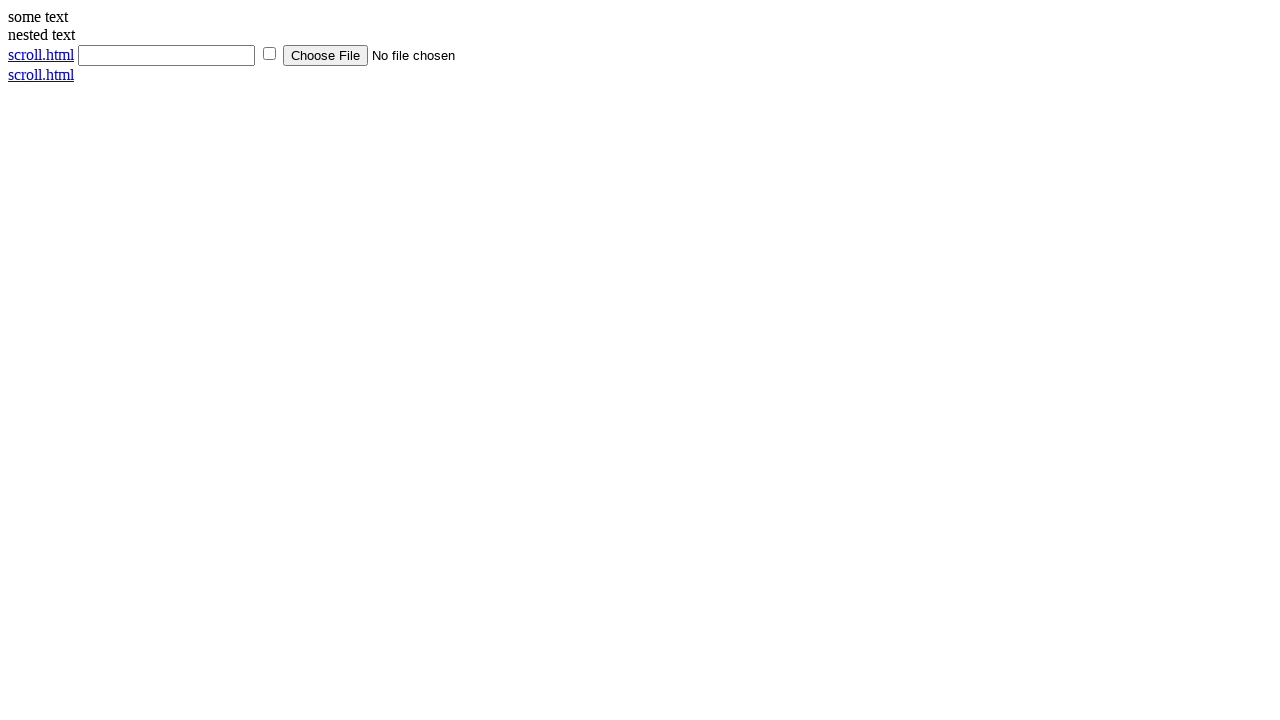

Located shadow content element using shadow DOM piercing
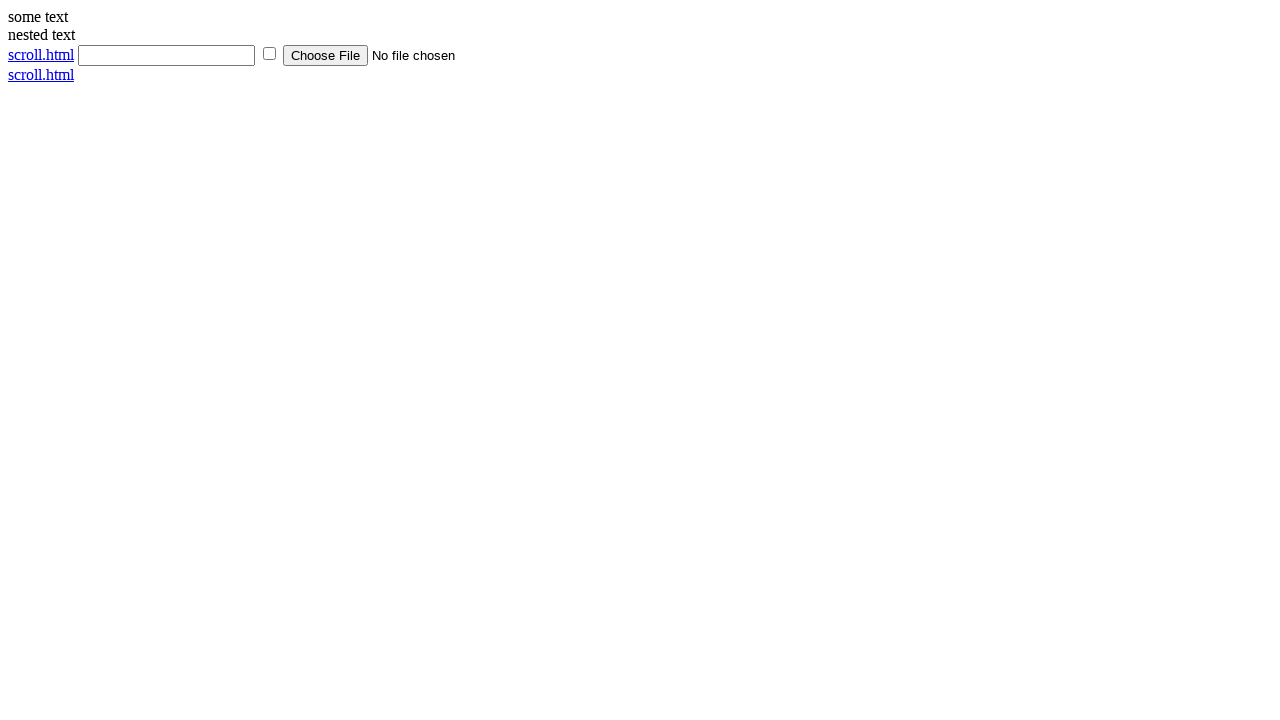

Shadow content element is visible
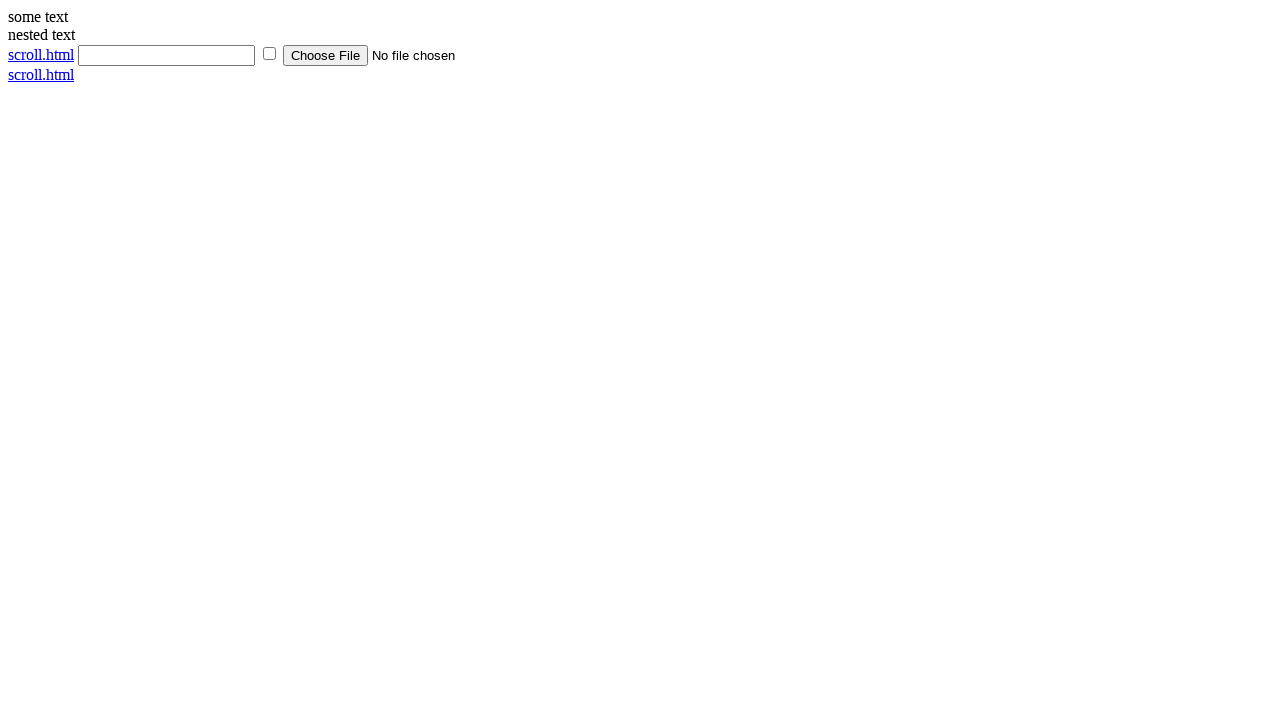

Retrieved text content from shadow DOM: 'some text'
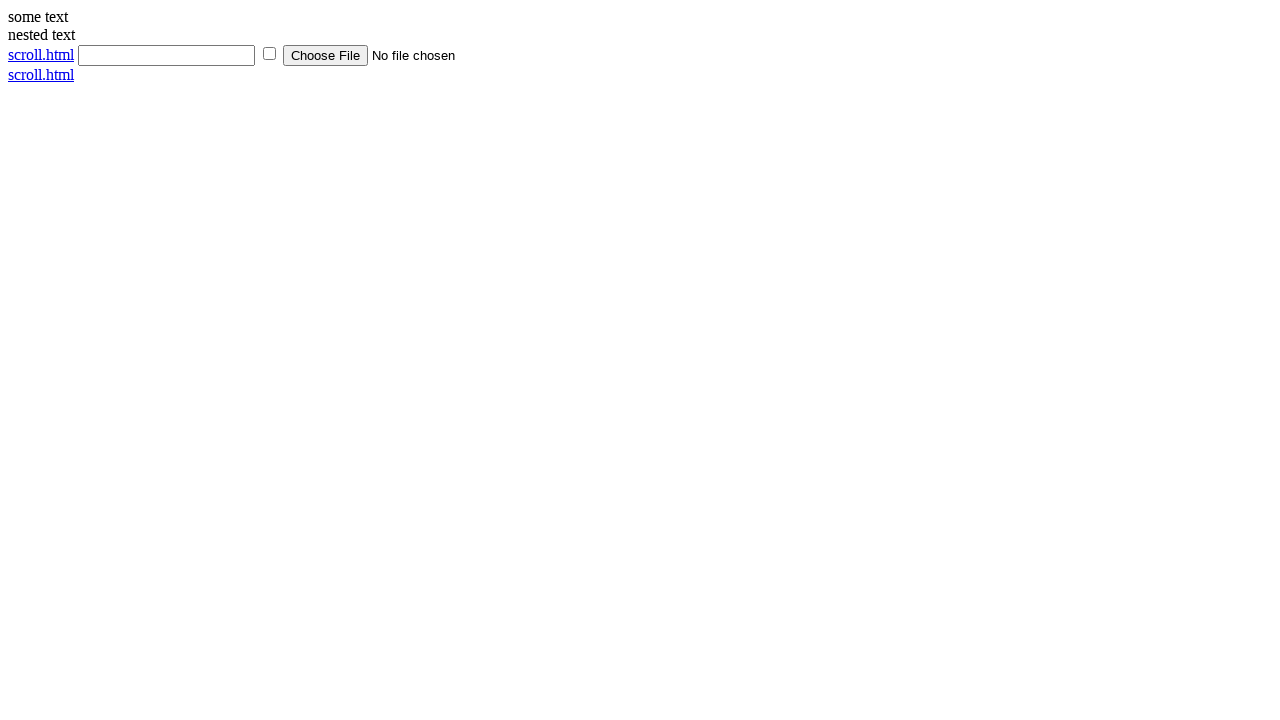

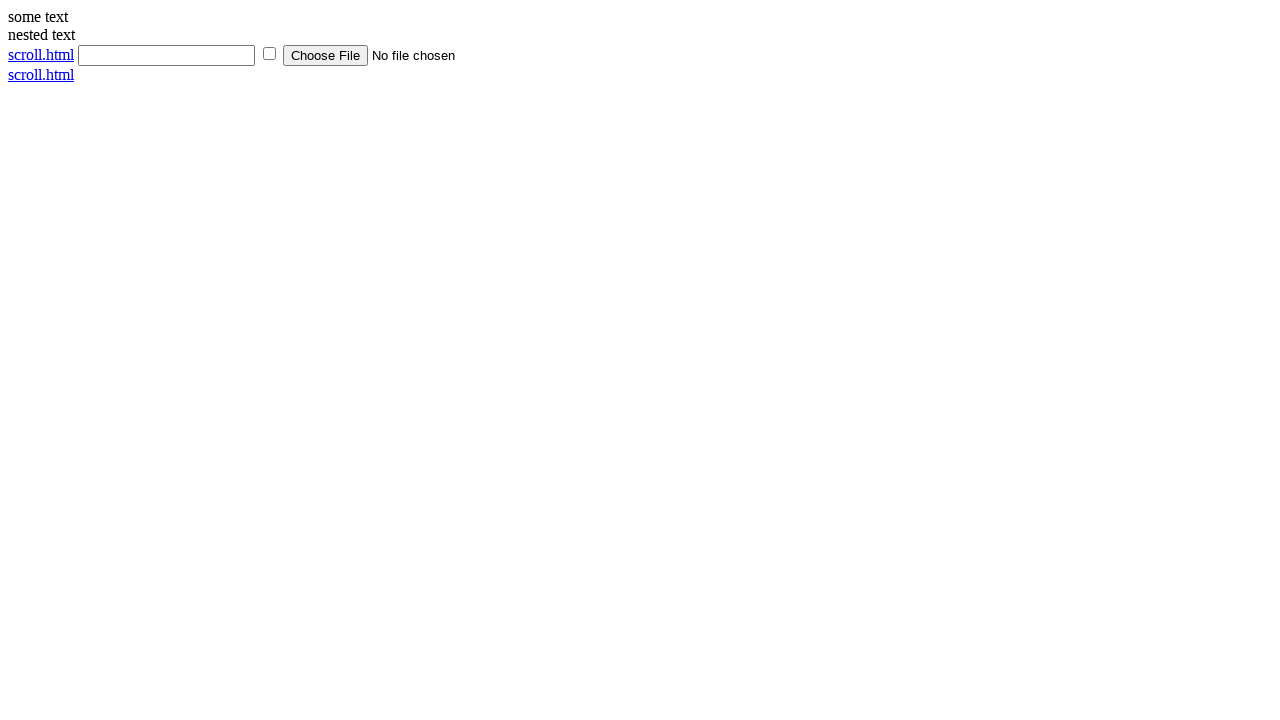